Tests handling of JavaScript confirm dialog by clicking a button that triggers an alert, accepting it, then solving a math captcha by reading a value from the page, calculating the result, and submitting it.

Starting URL: https://suninjuly.github.io/alert_accept.html

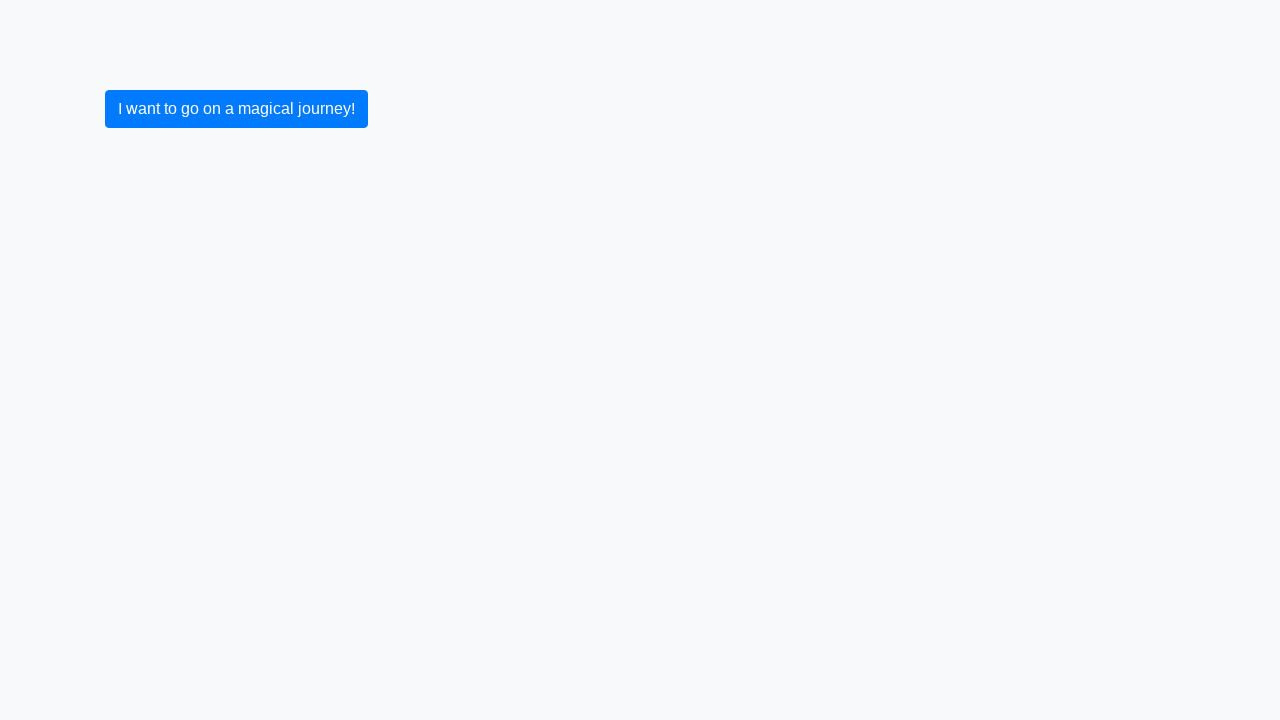

Set up dialog handler to auto-accept confirm dialogs
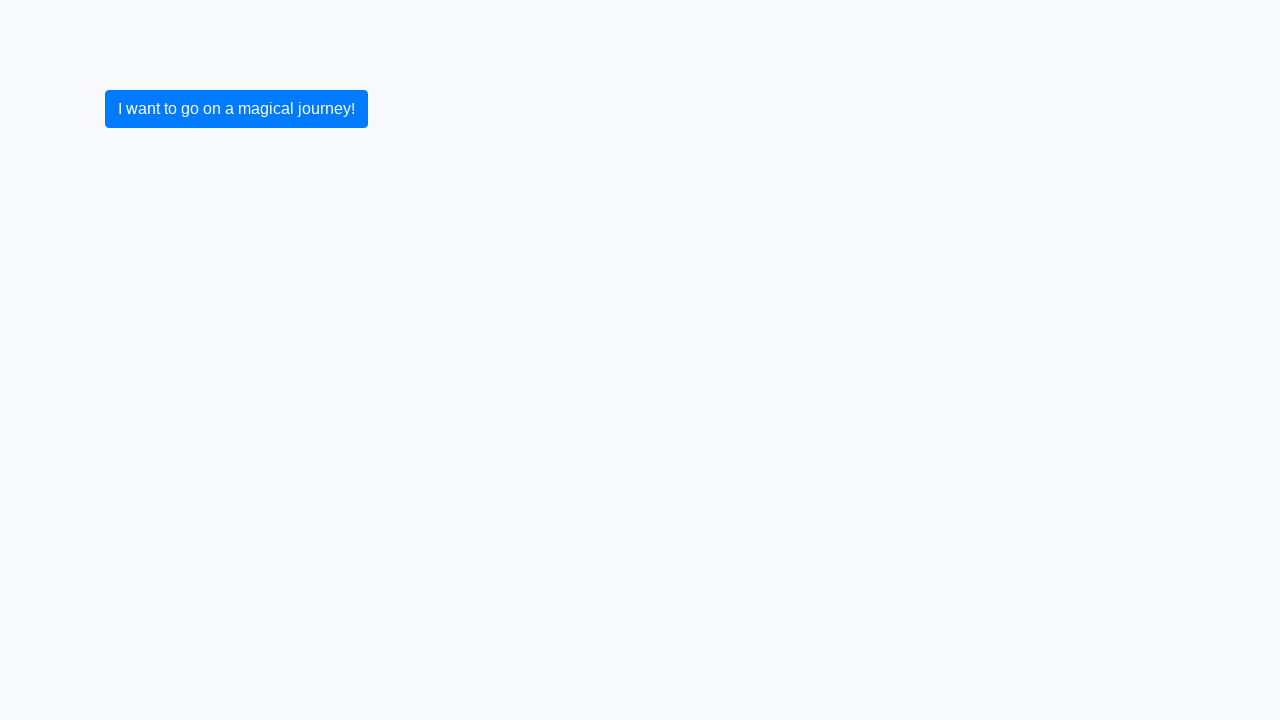

Clicked primary button to trigger confirm dialog at (236, 109) on button.btn-primary
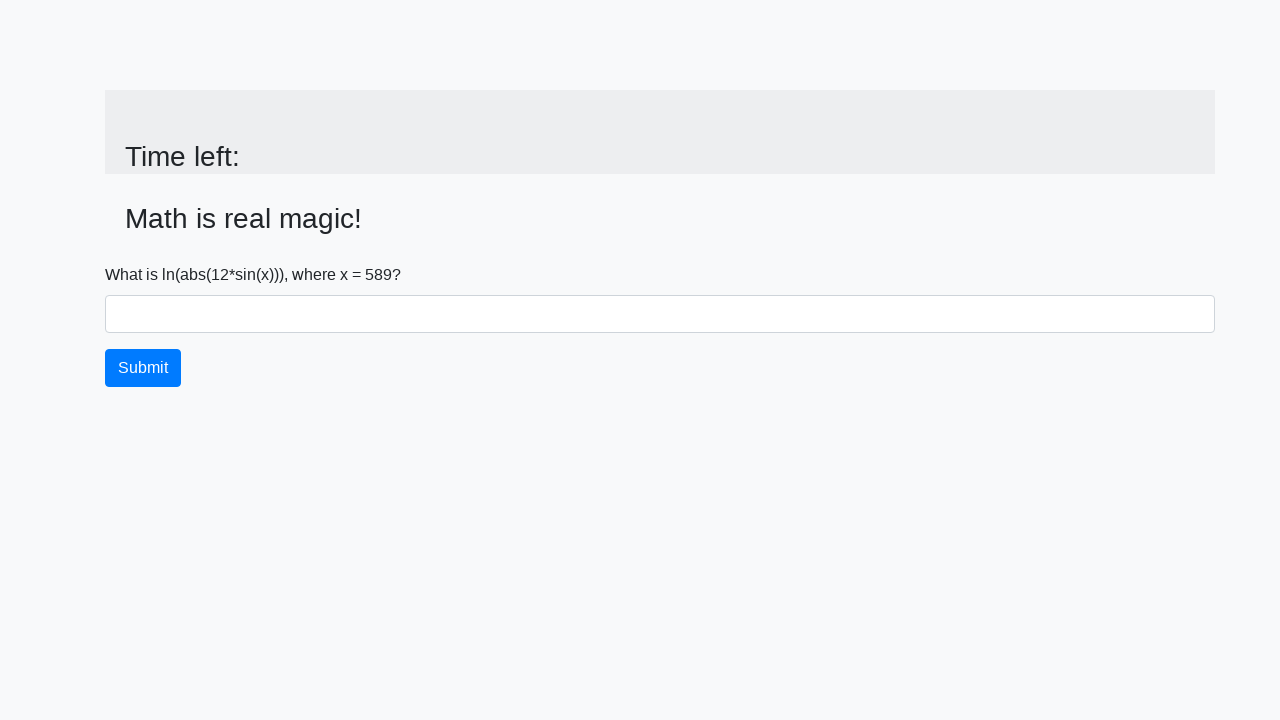

Confirm dialog was accepted and page updated
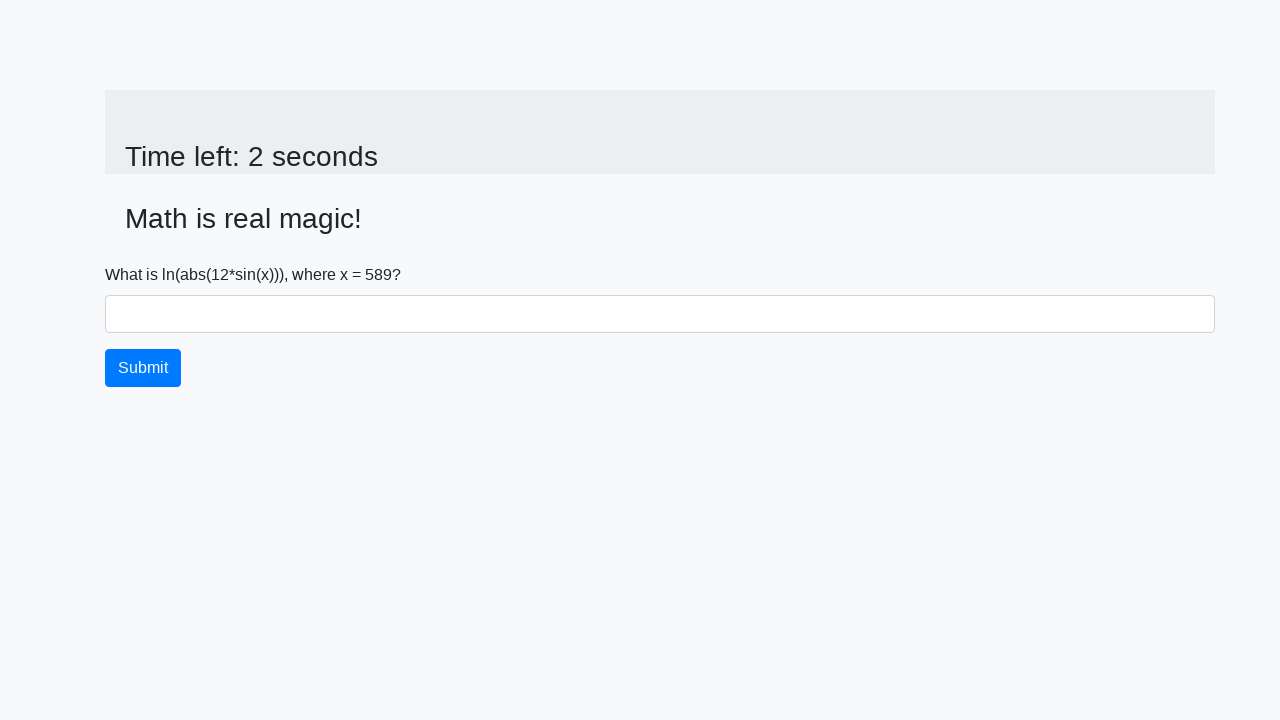

Retrieved x value from page: 589
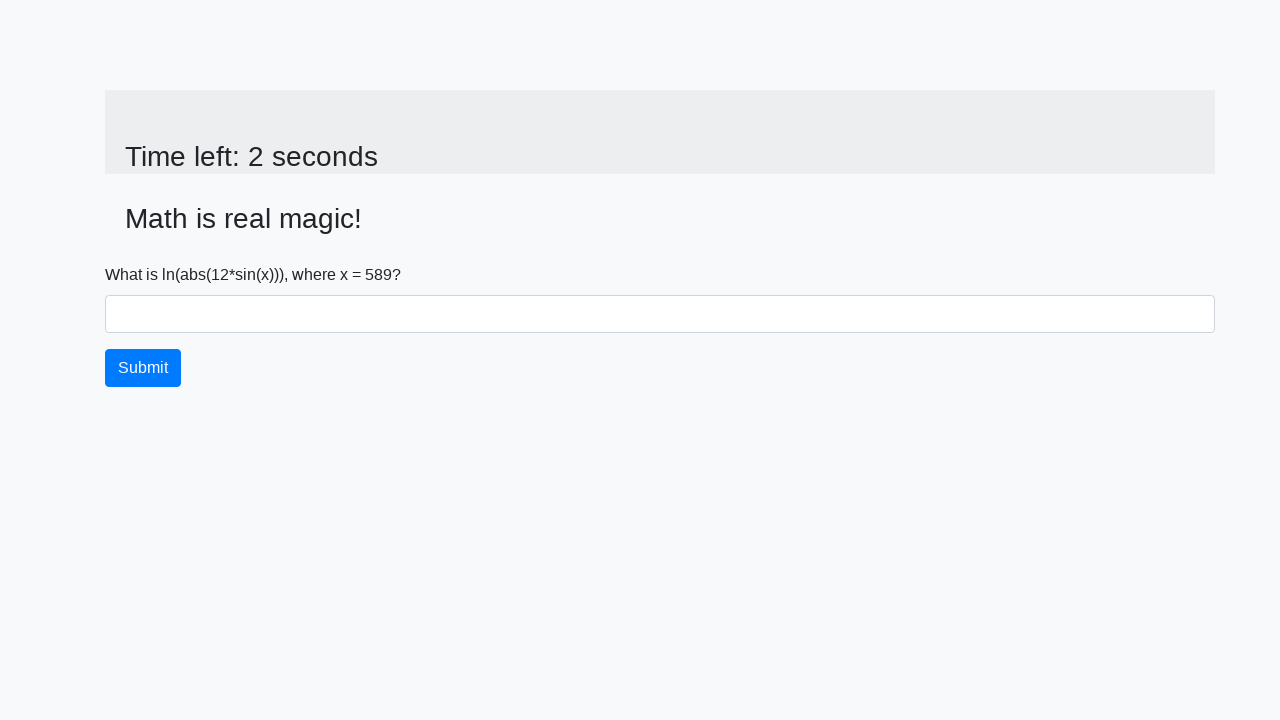

Calculated y value using math formula: 2.4837241076349894
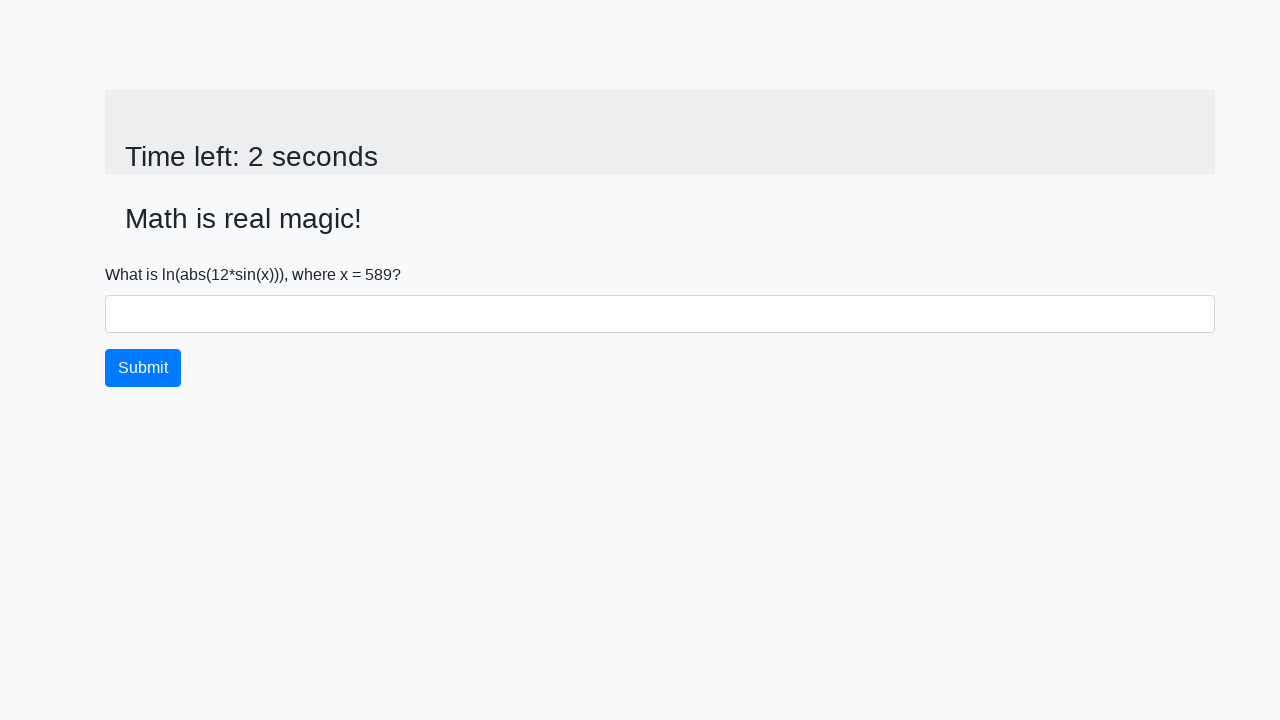

Filled input field with calculated answer: 2.4837241076349894 on div.form-group input.form-control
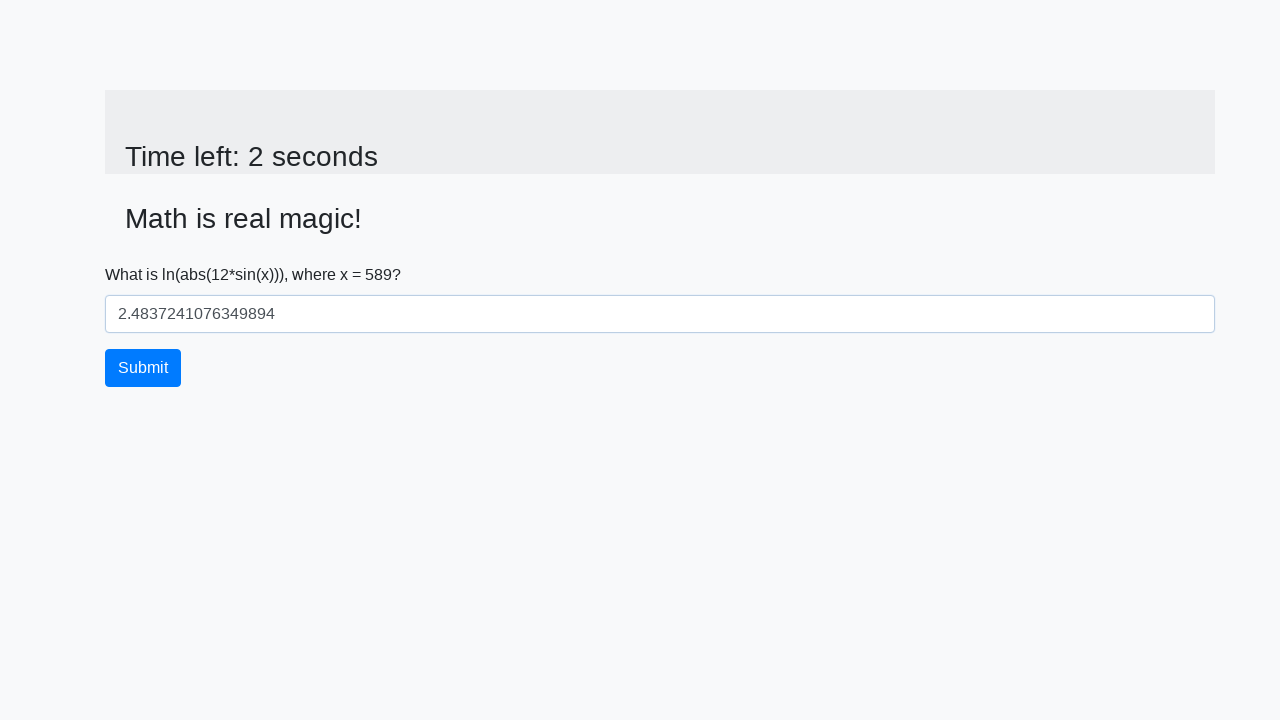

Clicked submit button to submit the math captcha answer at (143, 368) on button.btn-primary
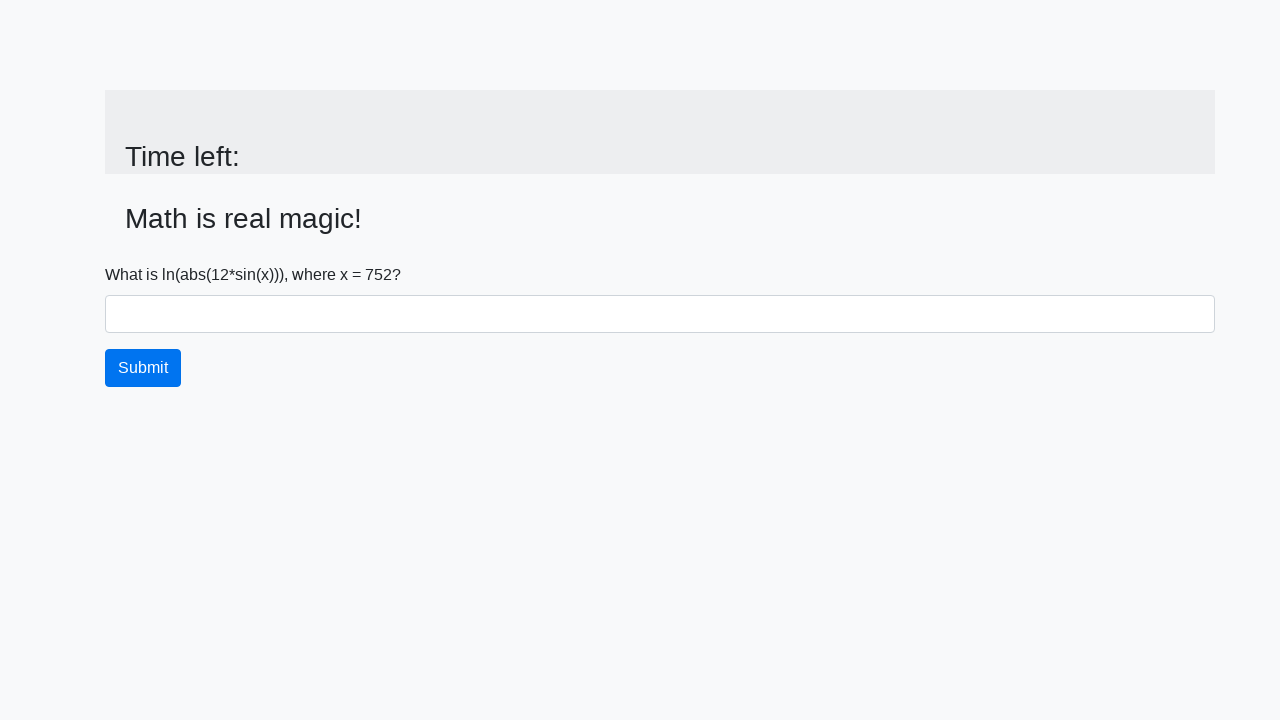

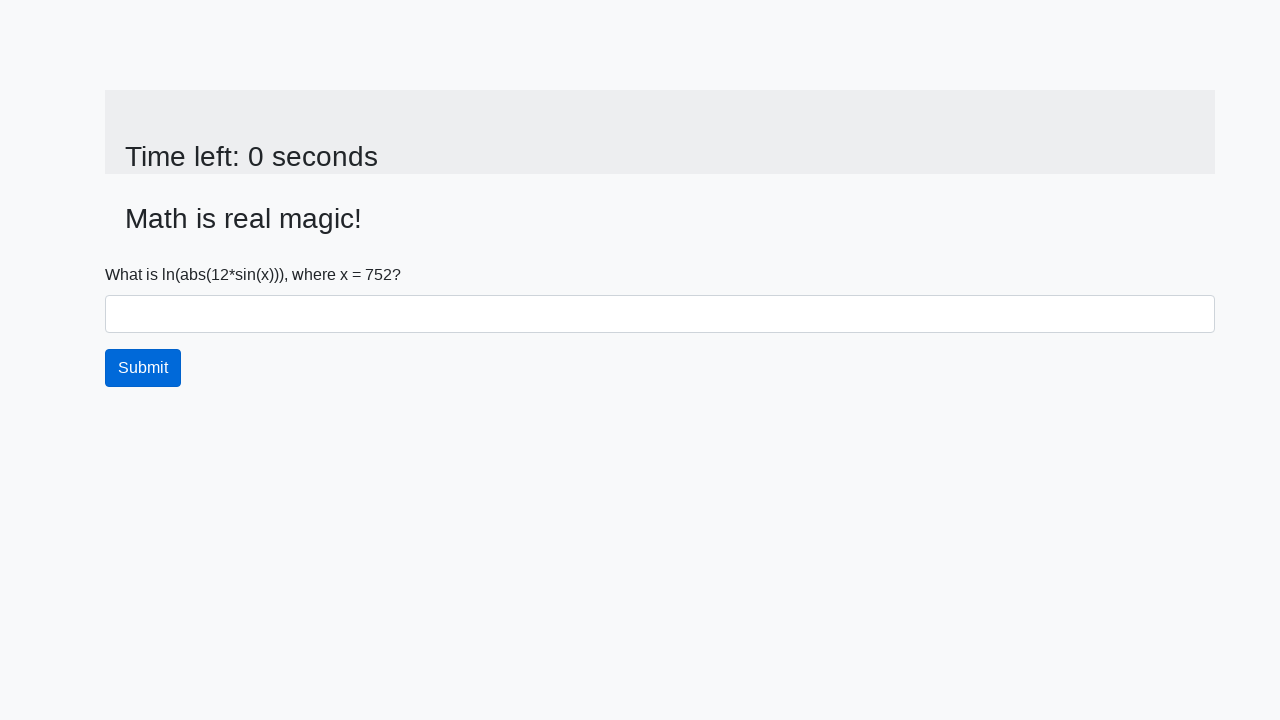